Tests that new todo items are appended to the bottom of the list by creating 3 items

Starting URL: https://demo.playwright.dev/todomvc

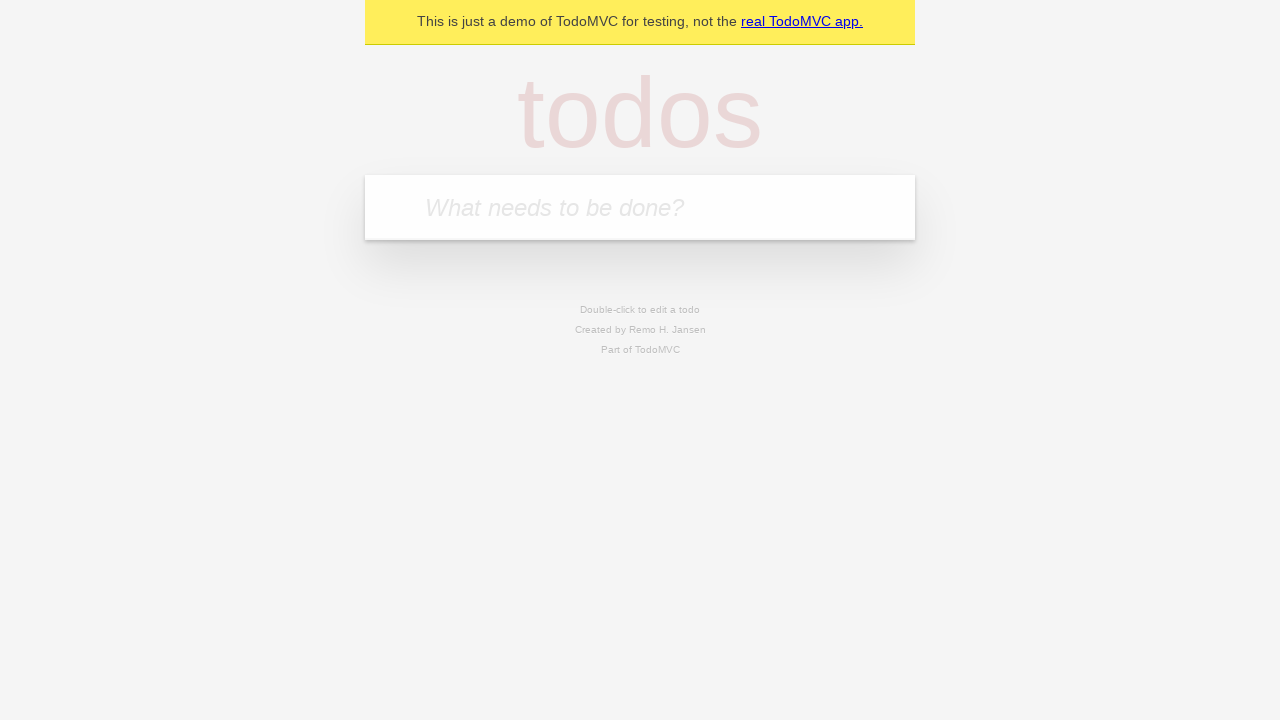

Filled new todo input with 'buy some cheese' on .new-todo
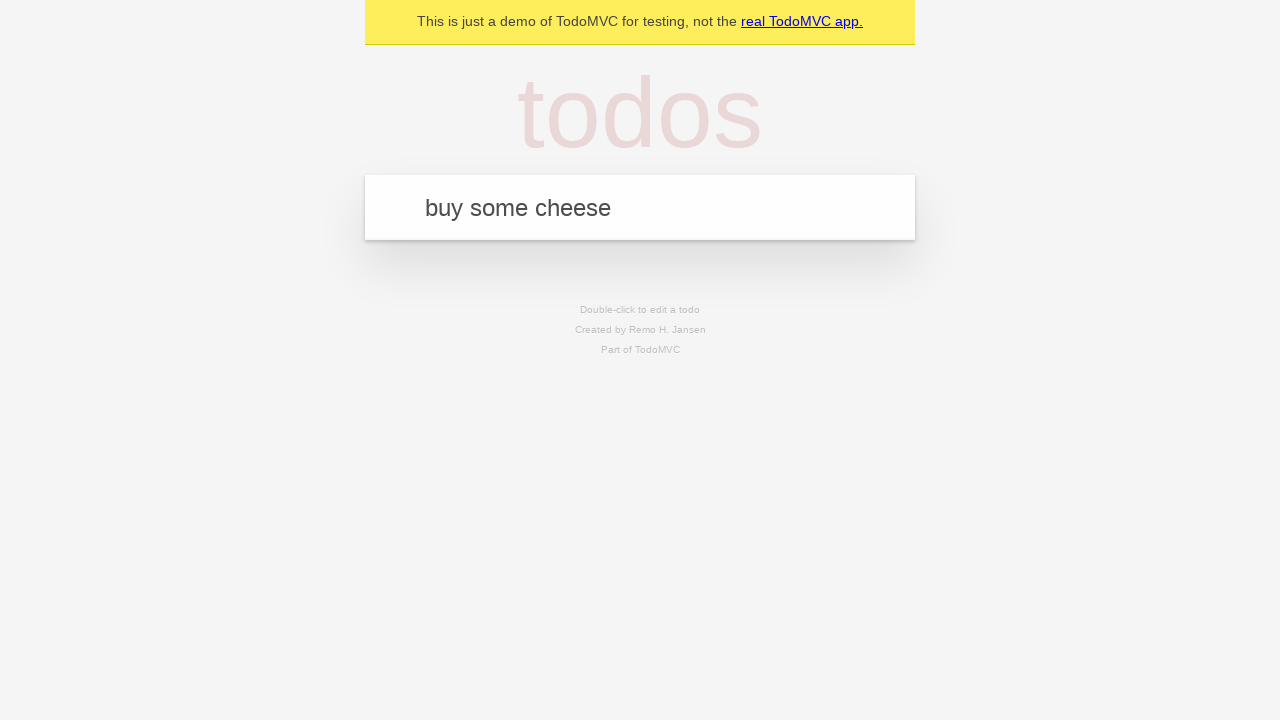

Pressed Enter to create first todo item on .new-todo
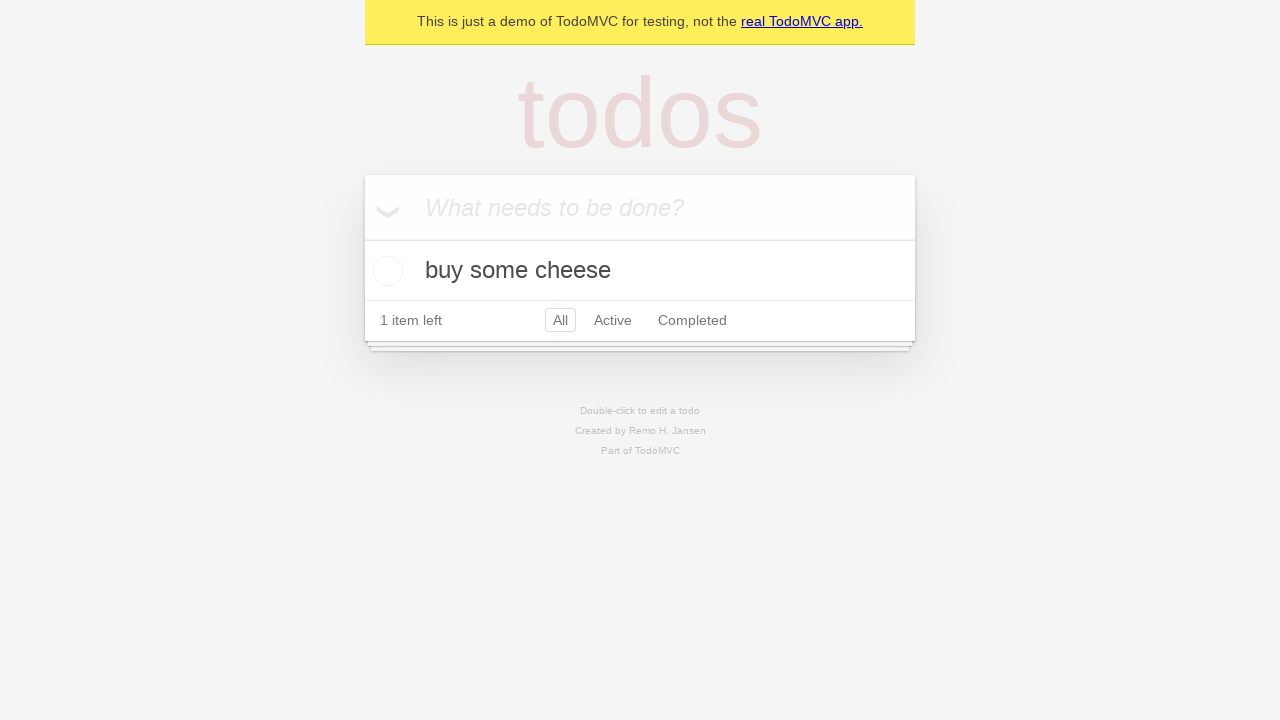

Filled new todo input with 'feed the cat' on .new-todo
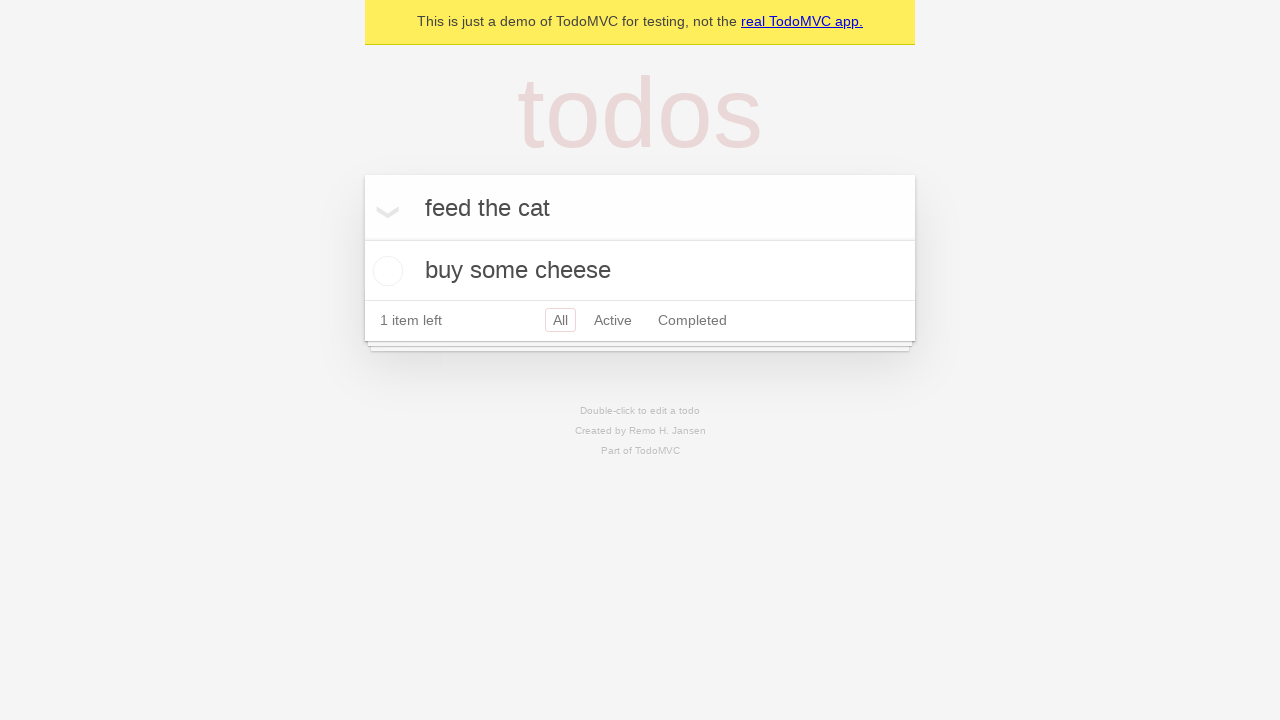

Pressed Enter to create second todo item on .new-todo
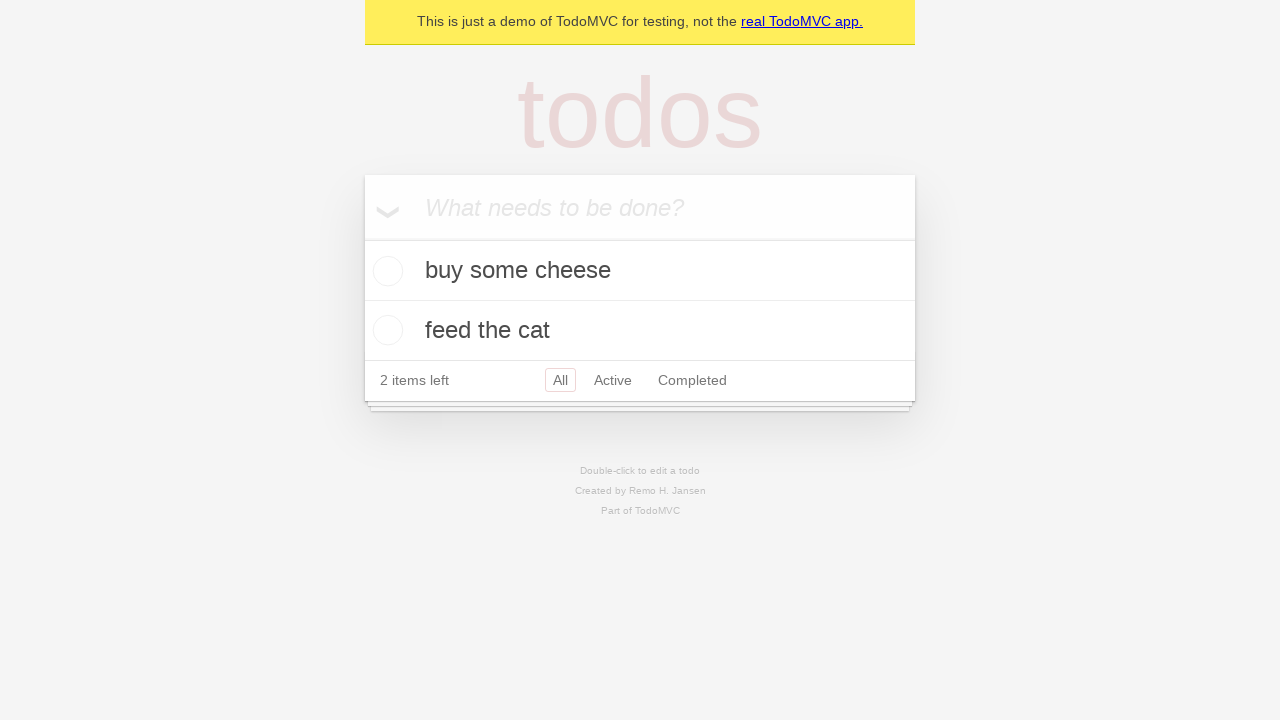

Filled new todo input with 'book a doctors appointment' on .new-todo
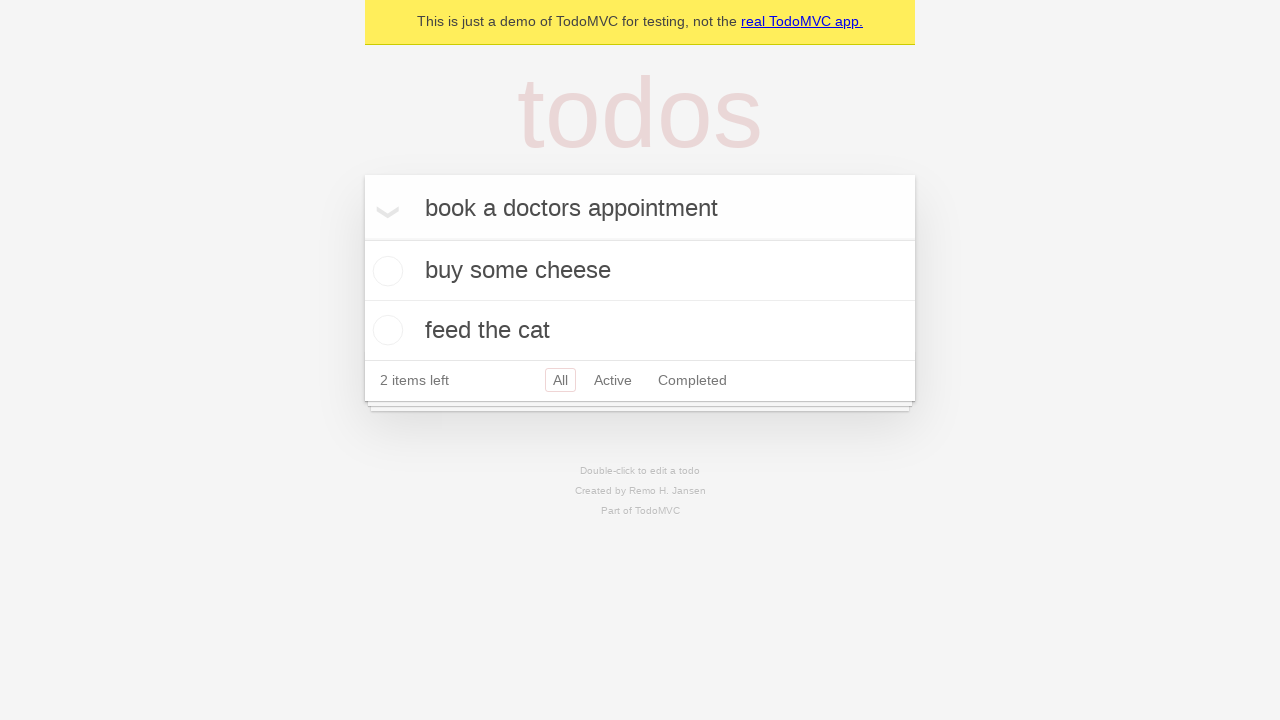

Pressed Enter to create third todo item on .new-todo
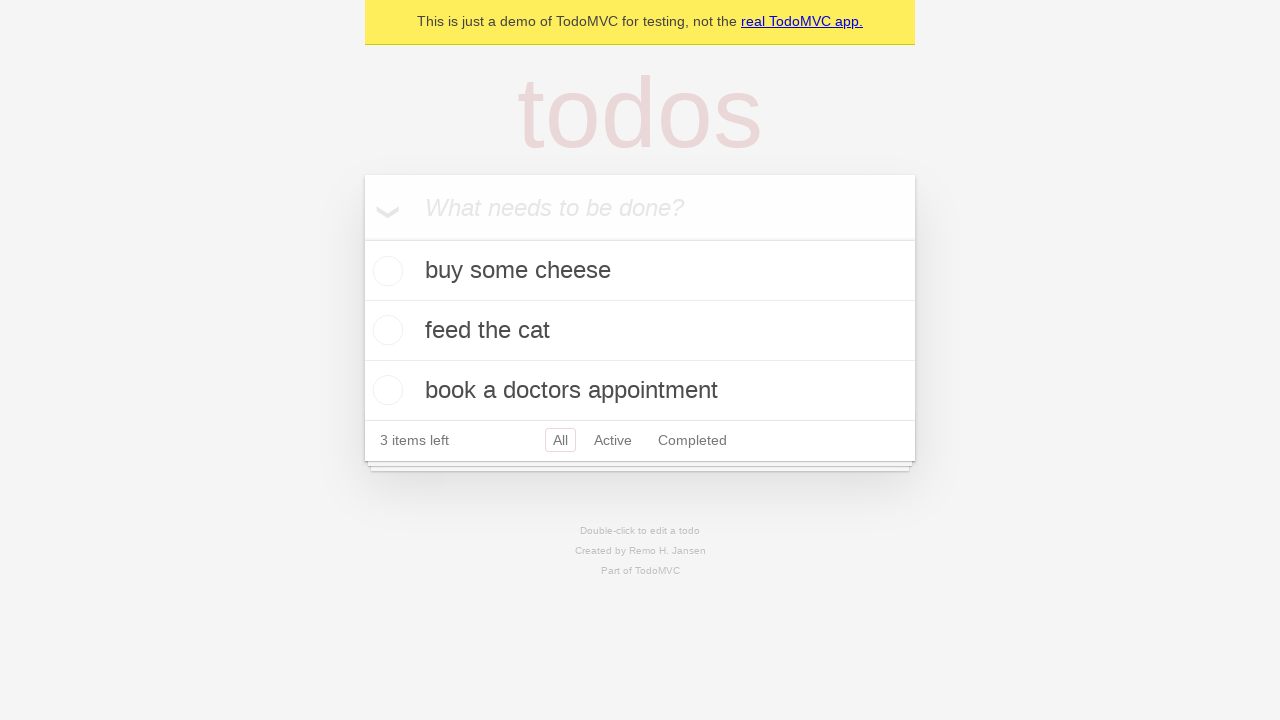

Todo count indicator loaded, confirming all 3 items were appended to the list
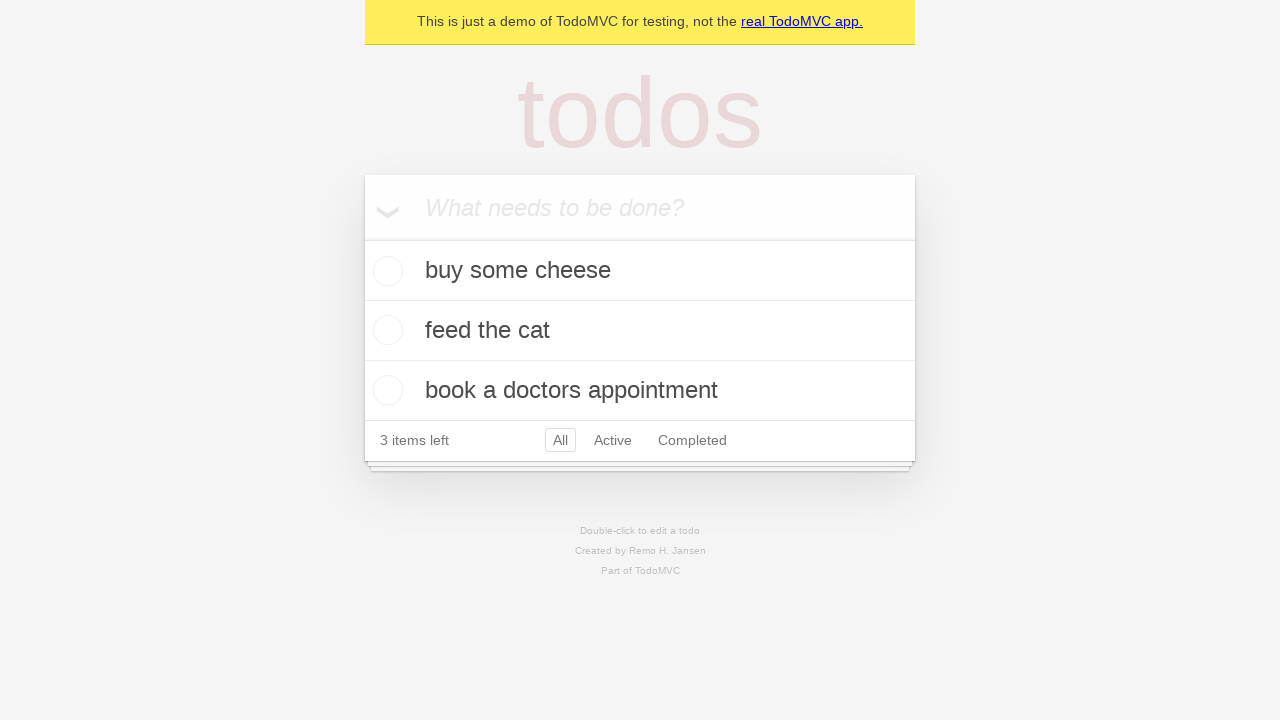

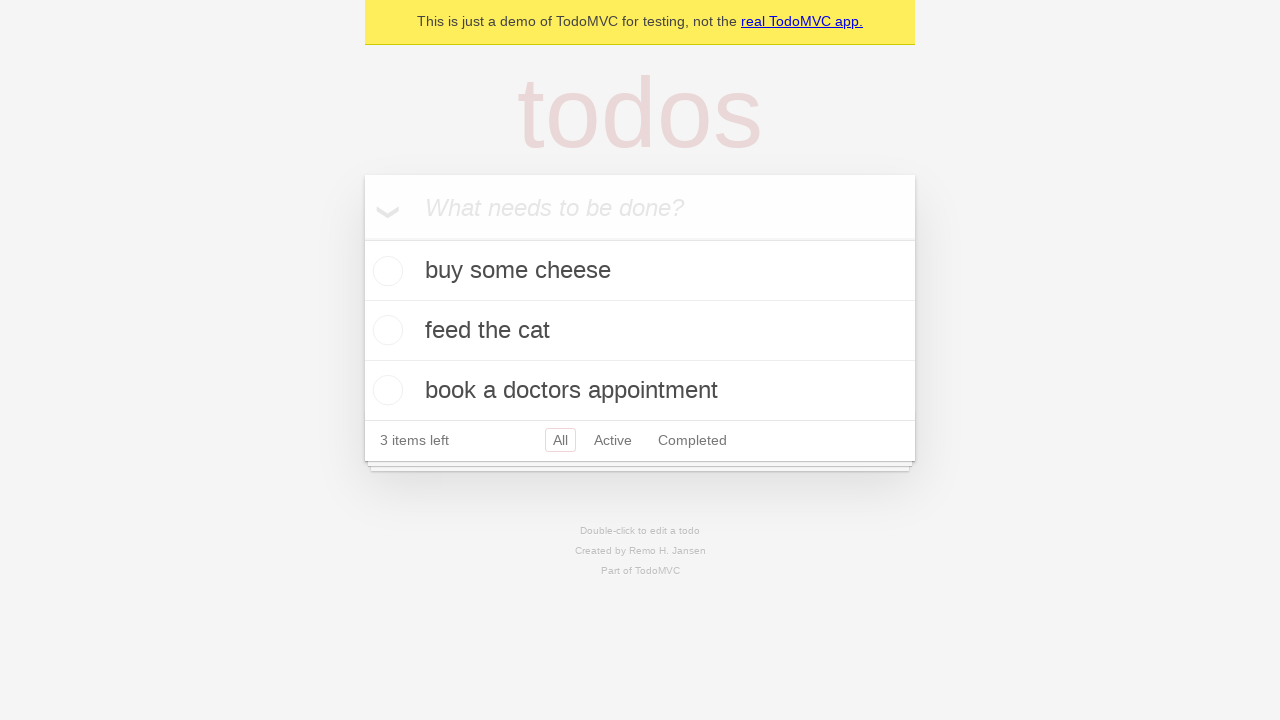